Navigates to the Selenium downloads page and clicks on a specific version link to initiate a download.

Starting URL: https://www.selenium.dev/downloads/

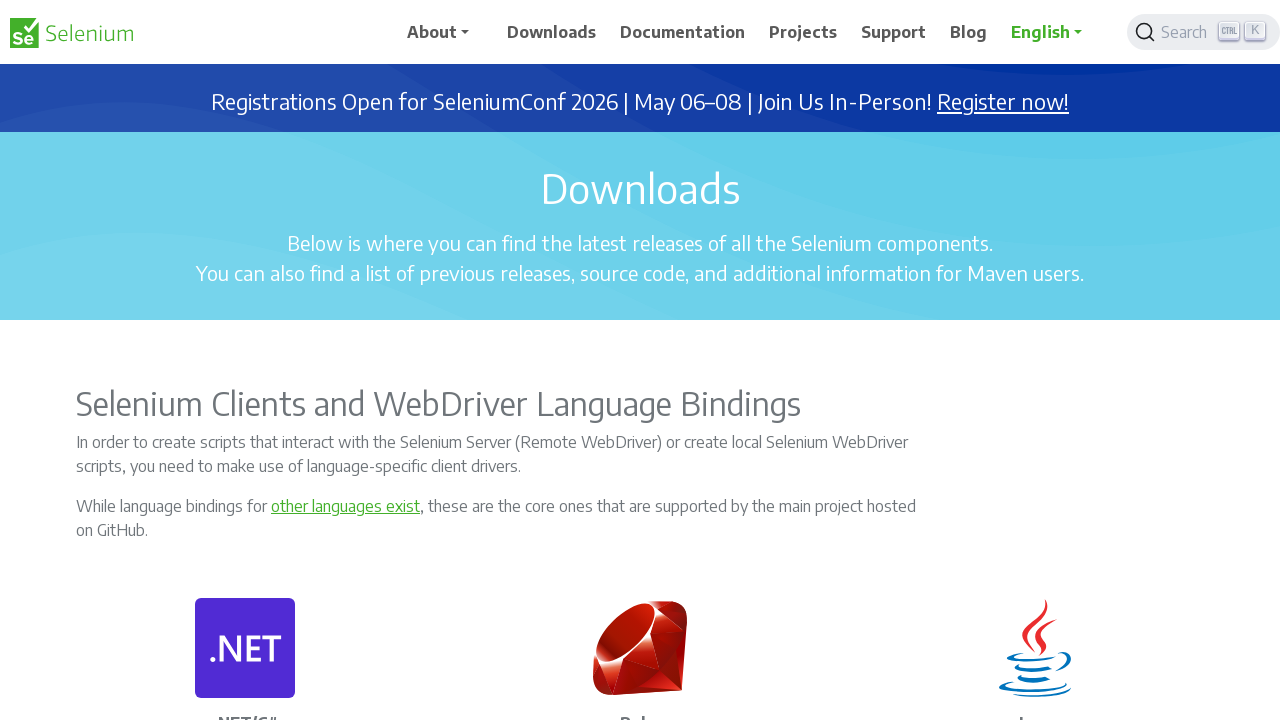

Navigated to Selenium downloads page
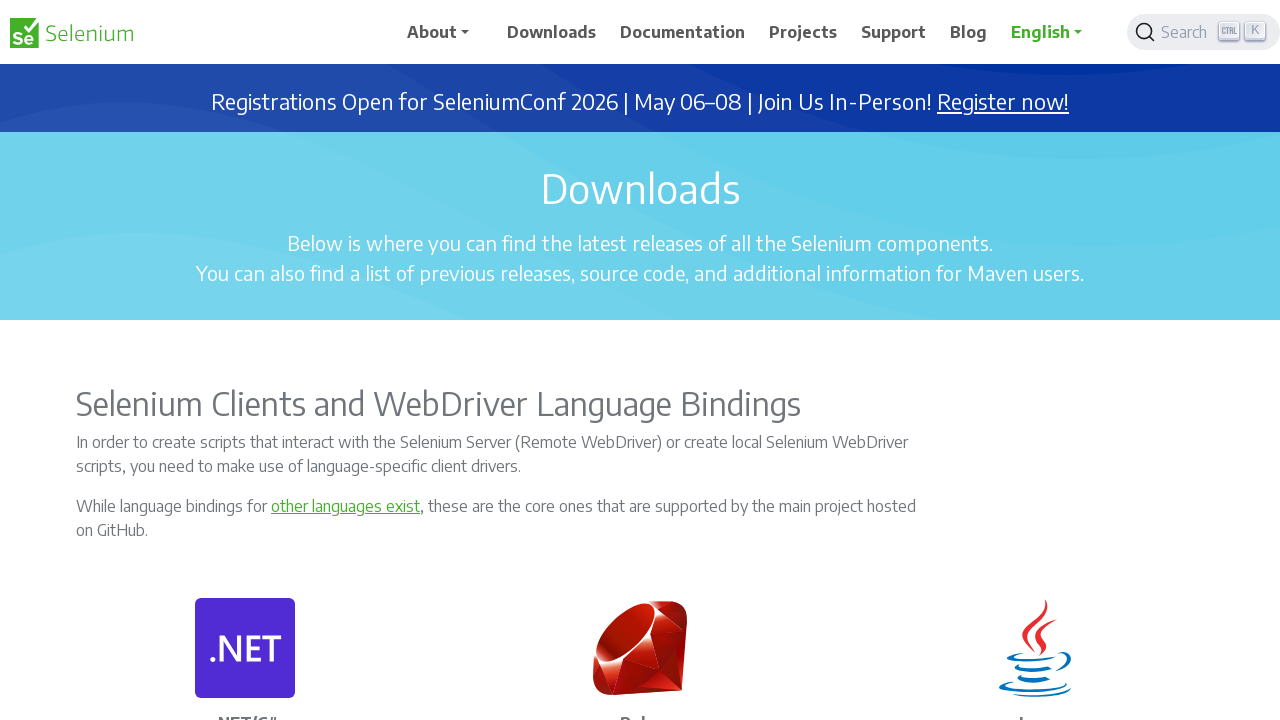

Clicked on version 4.x download link at (271, 360) on //a[contains(text(), '4.')]
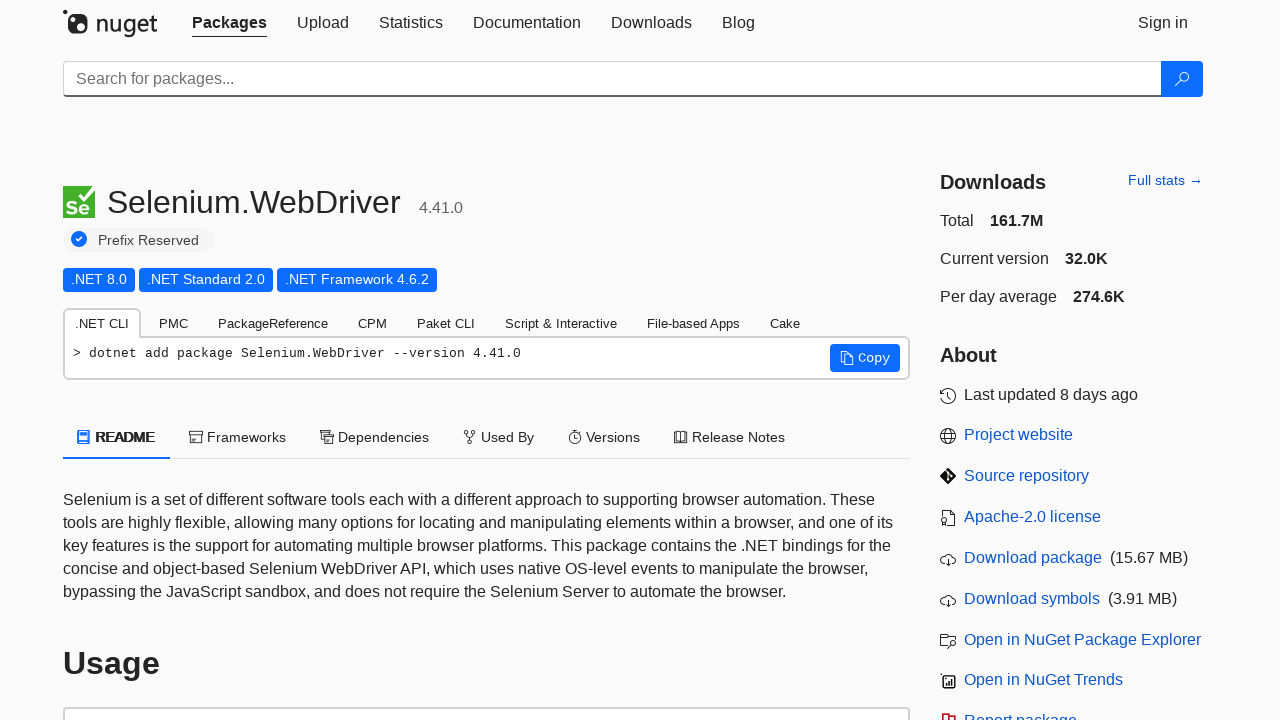

Waited 2 seconds for download to initiate
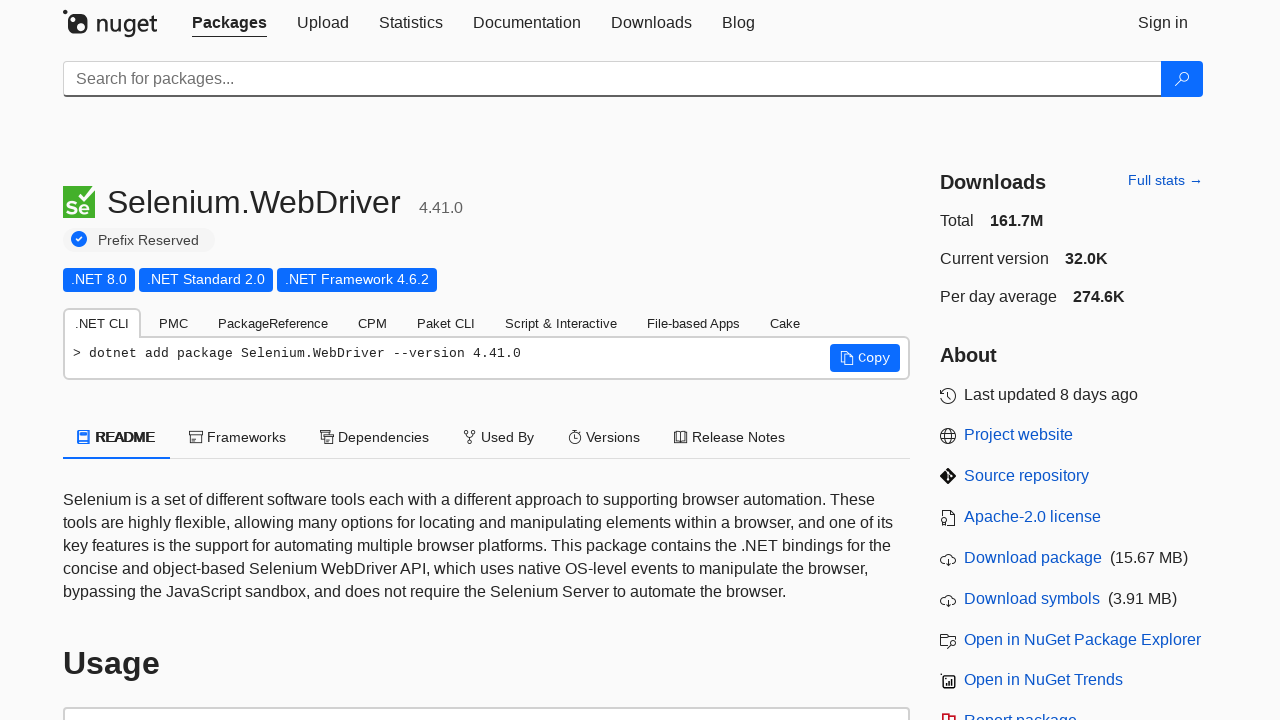

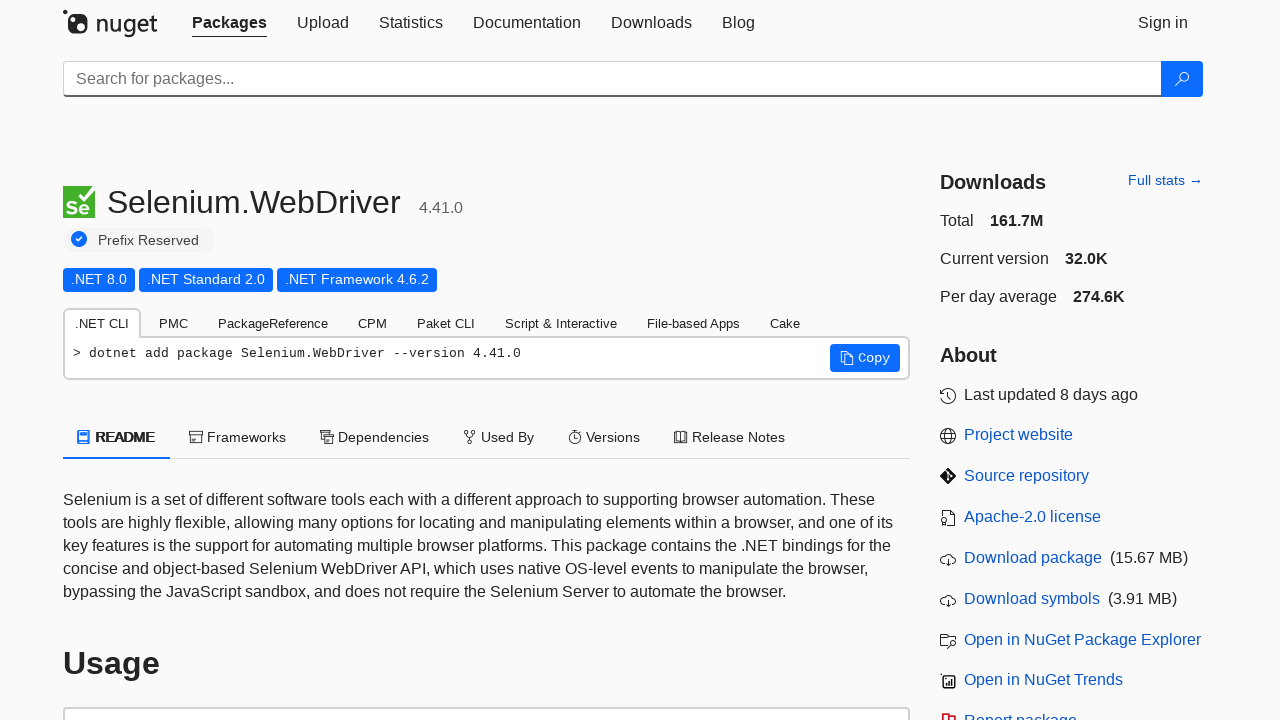